Tests that generating multiple QR codes updates the result with the new phone number

Starting URL: https://asifarefinbonny.github.io/QuickDial/

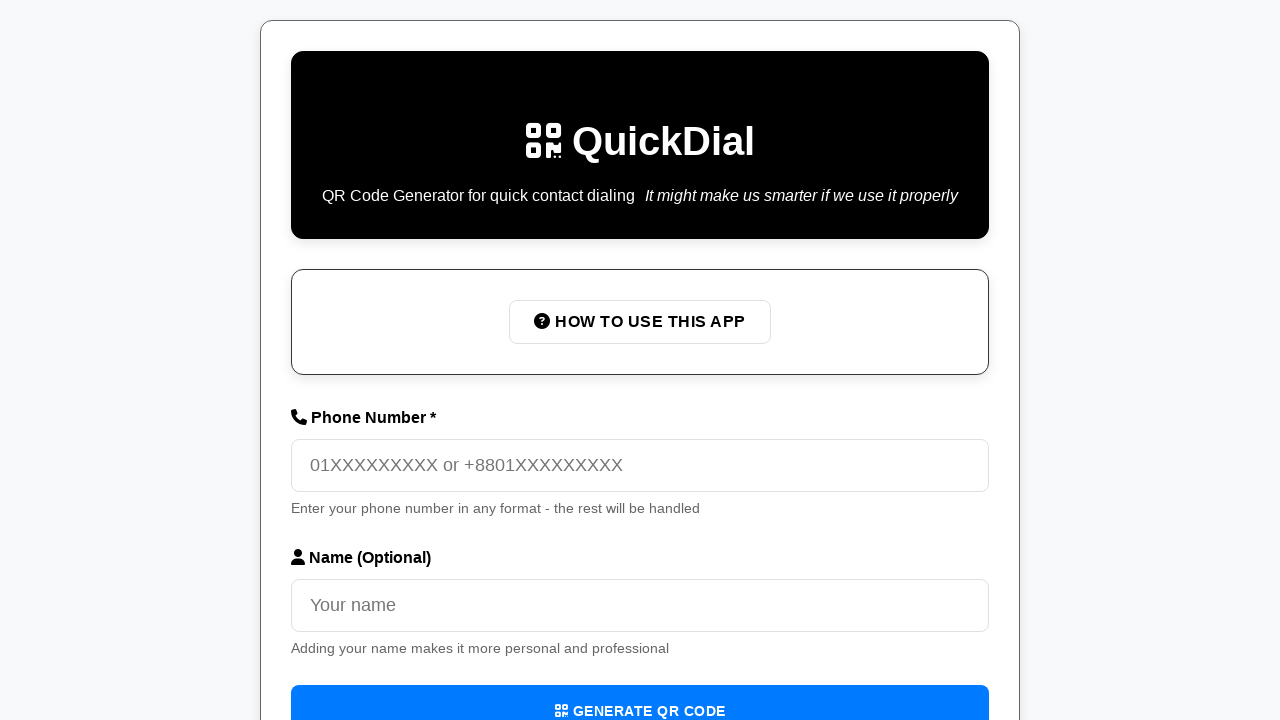

Filled phone number field with first number 01712345678 on input[placeholder='01XXXXXXXXX or +8801XXXXXXXXX']
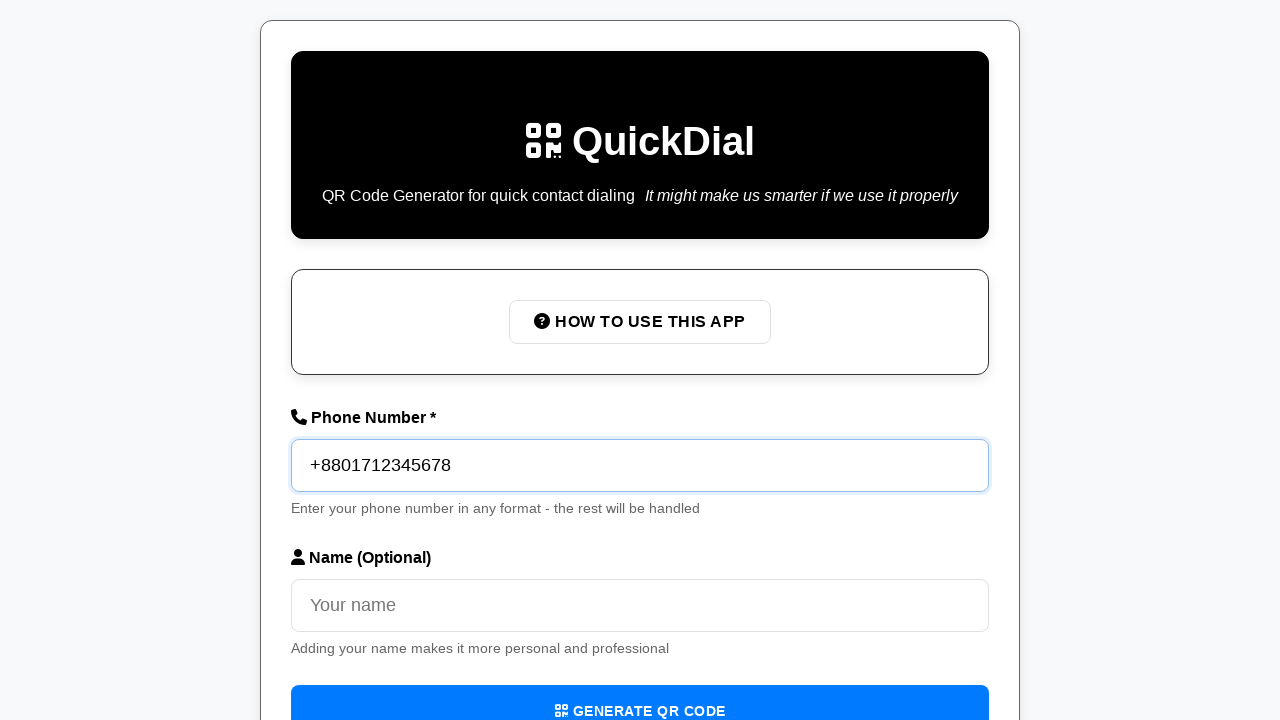

Clicked Generate QR Code button for first number at (640, 694) on internal:role=button[name="Generate QR Code"i]
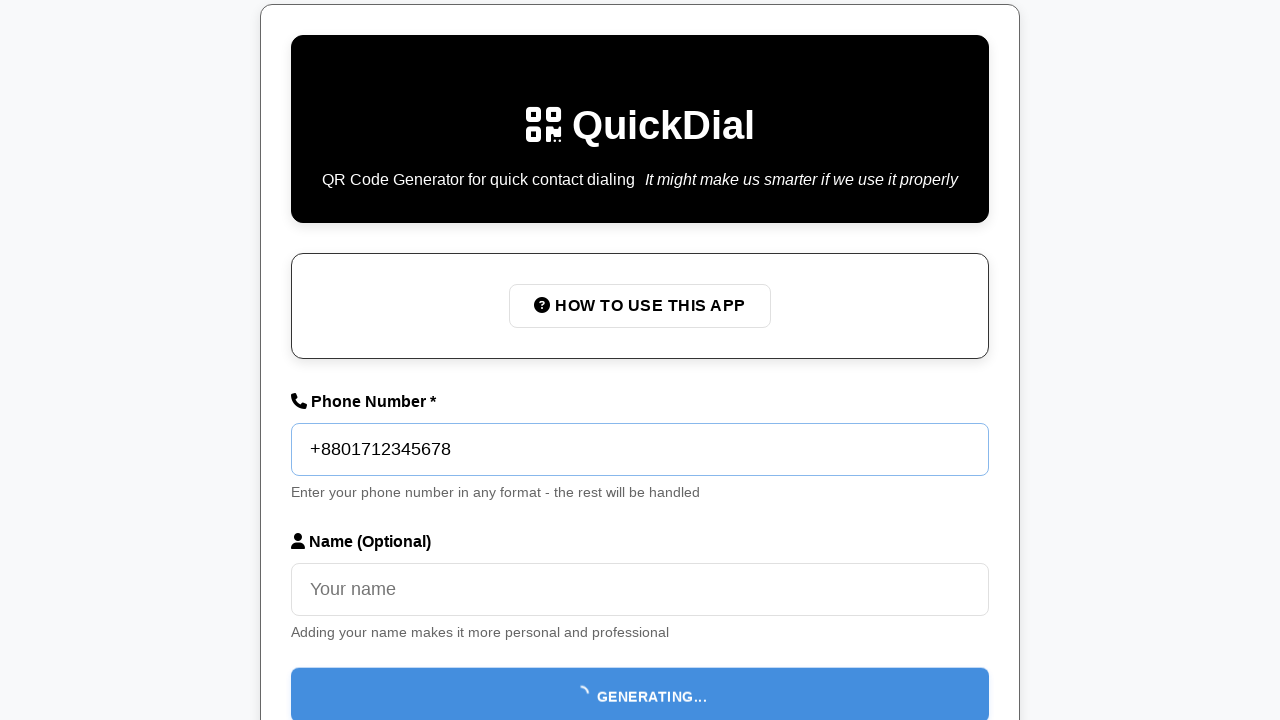

First QR code generated successfully
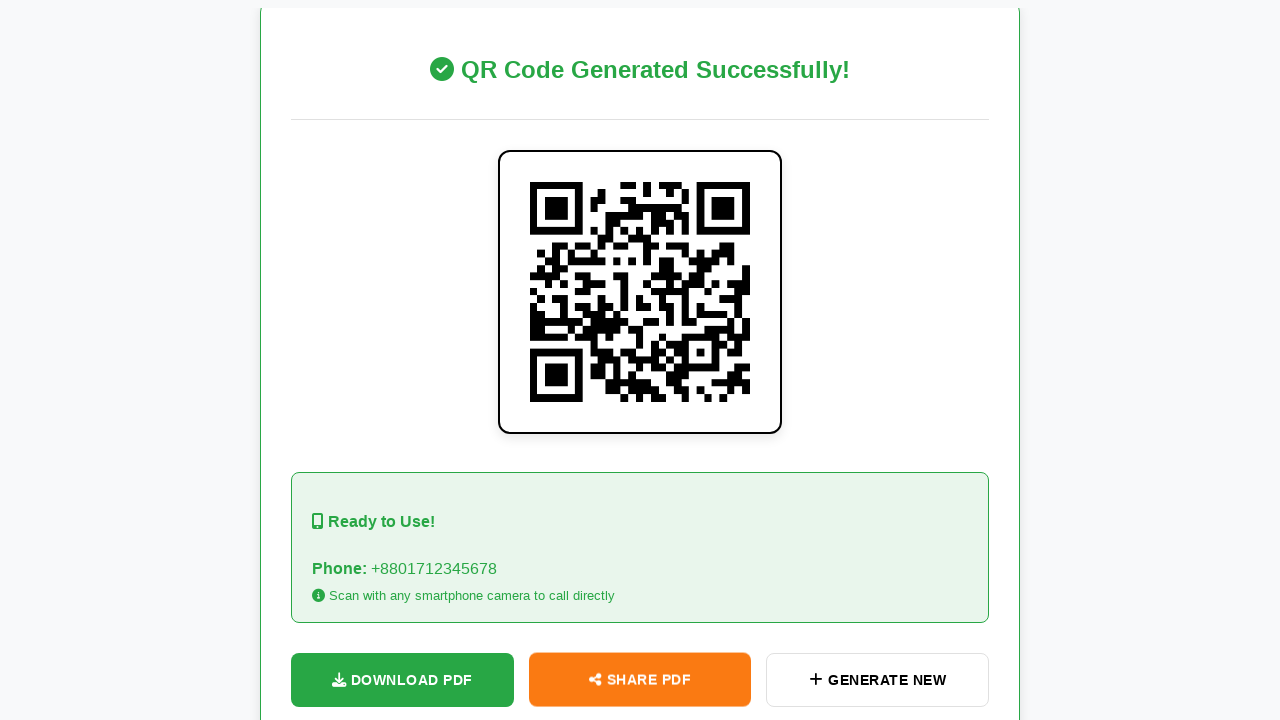

Clicked Generate New button to reset form at (878, 671) on internal:role=button[name="Generate New"i]
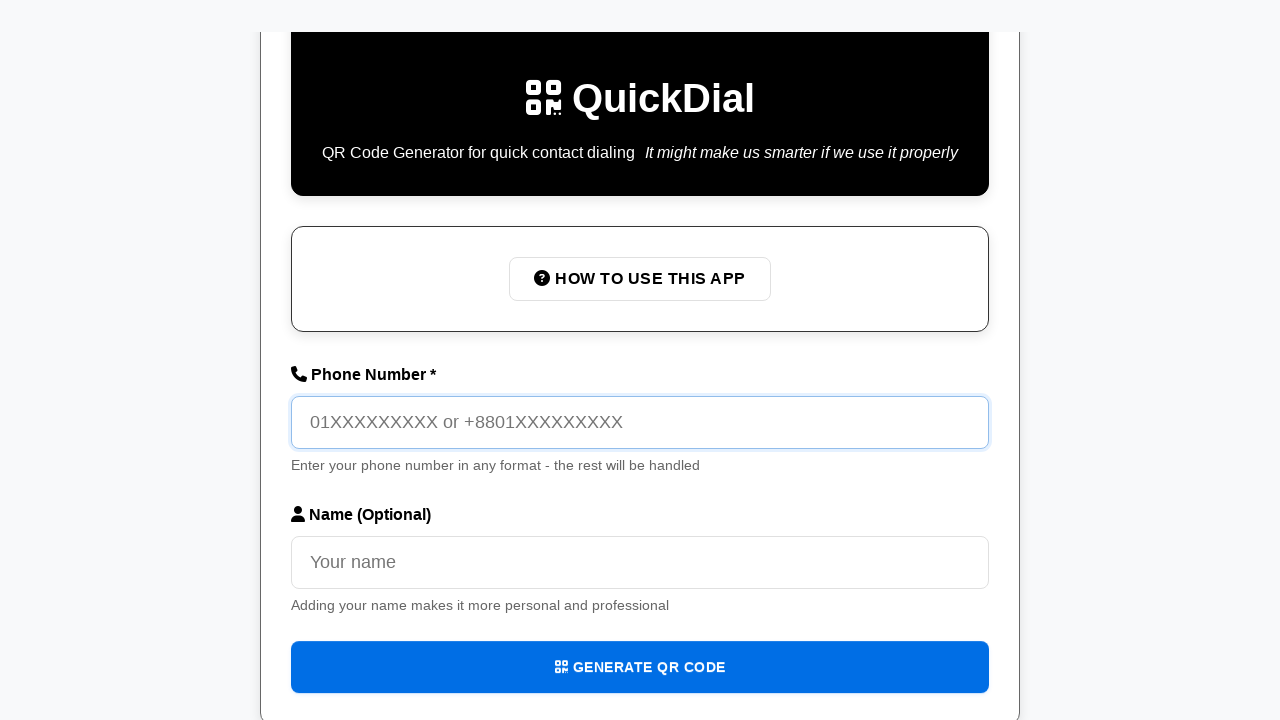

Filled phone number field with second number 01887654321 on input[placeholder='01XXXXXXXXX or +8801XXXXXXXXX']
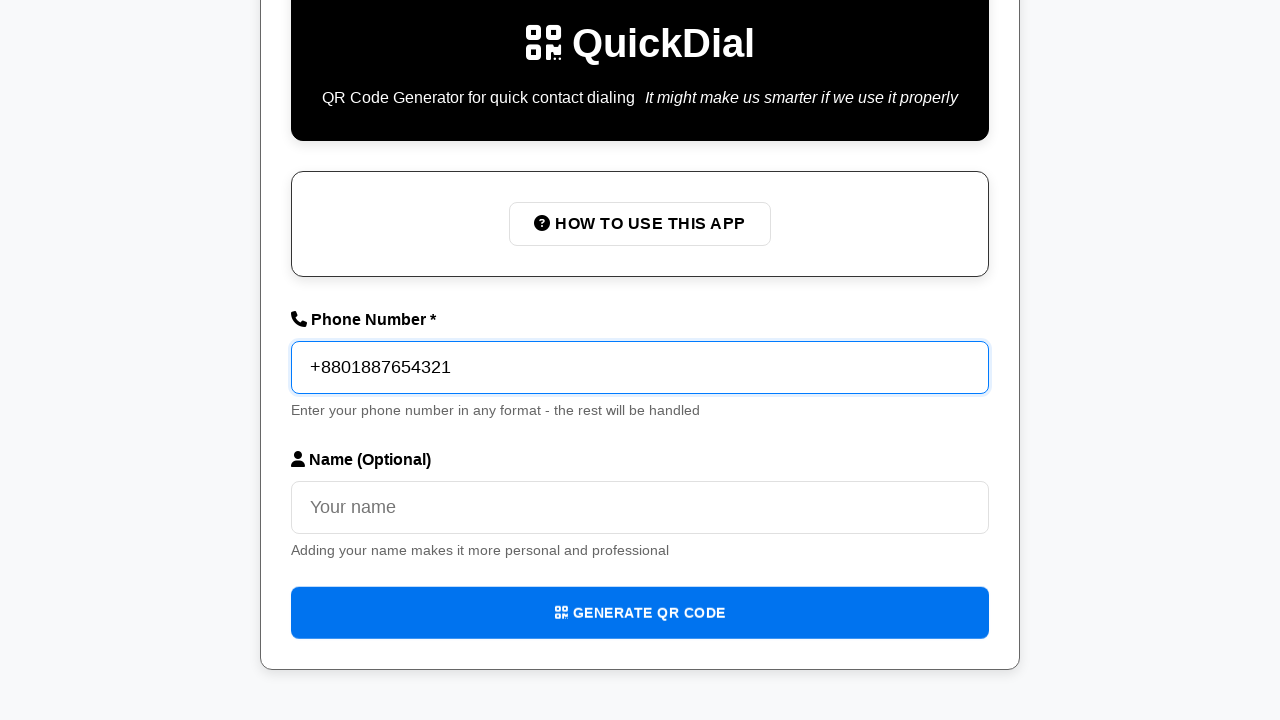

Clicked Generate QR Code button for second number at (640, 613) on internal:role=button[name="Generate QR Code"i]
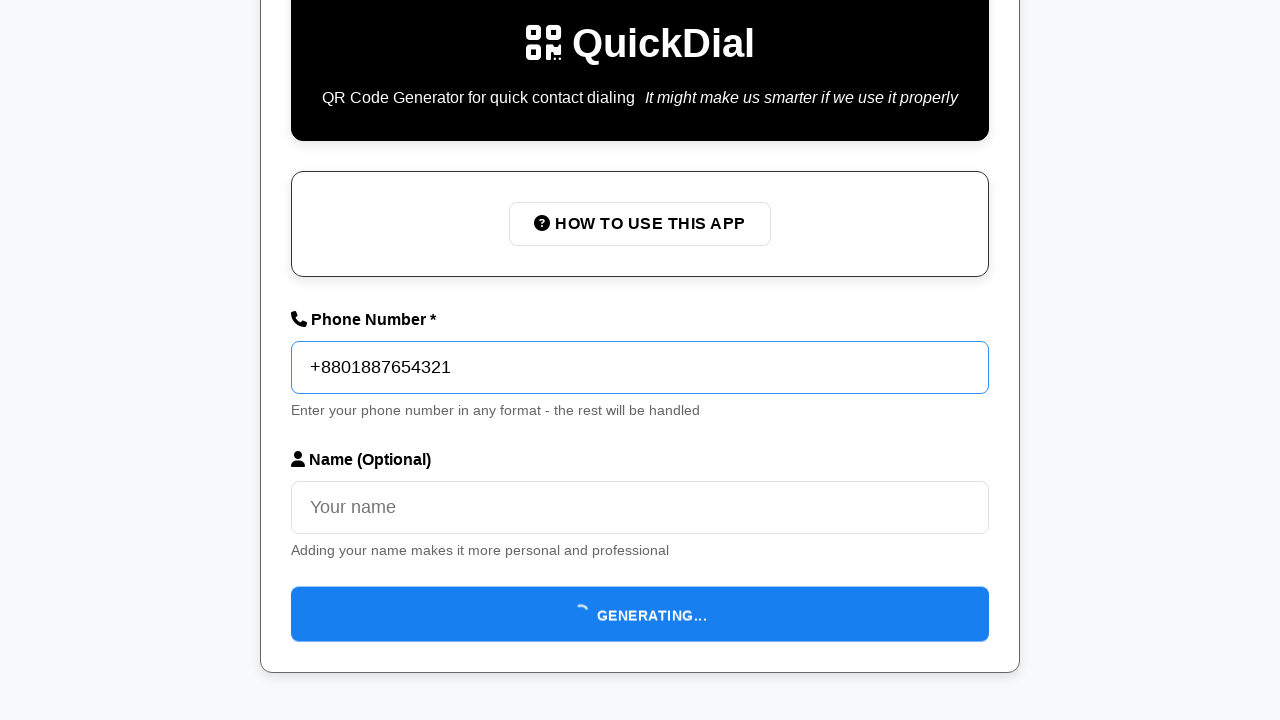

Second QR code generated successfully
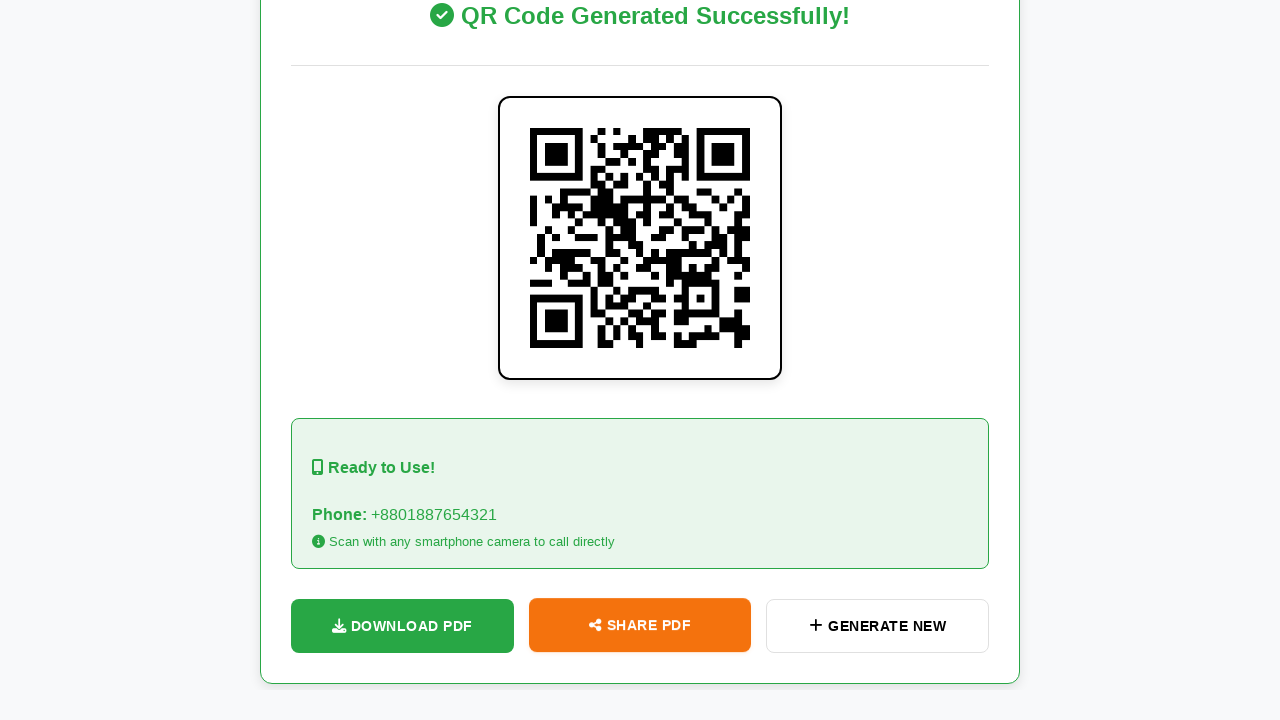

Verified that QR info contains the new phone number +8801887654321
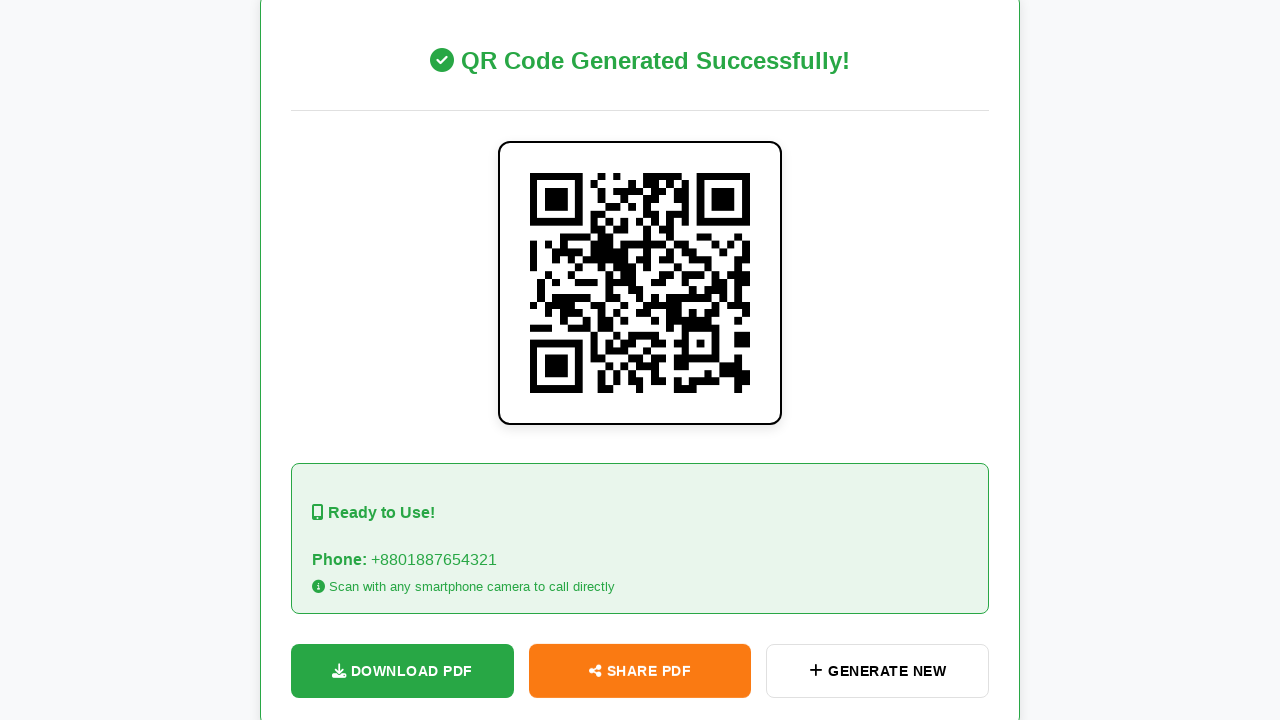

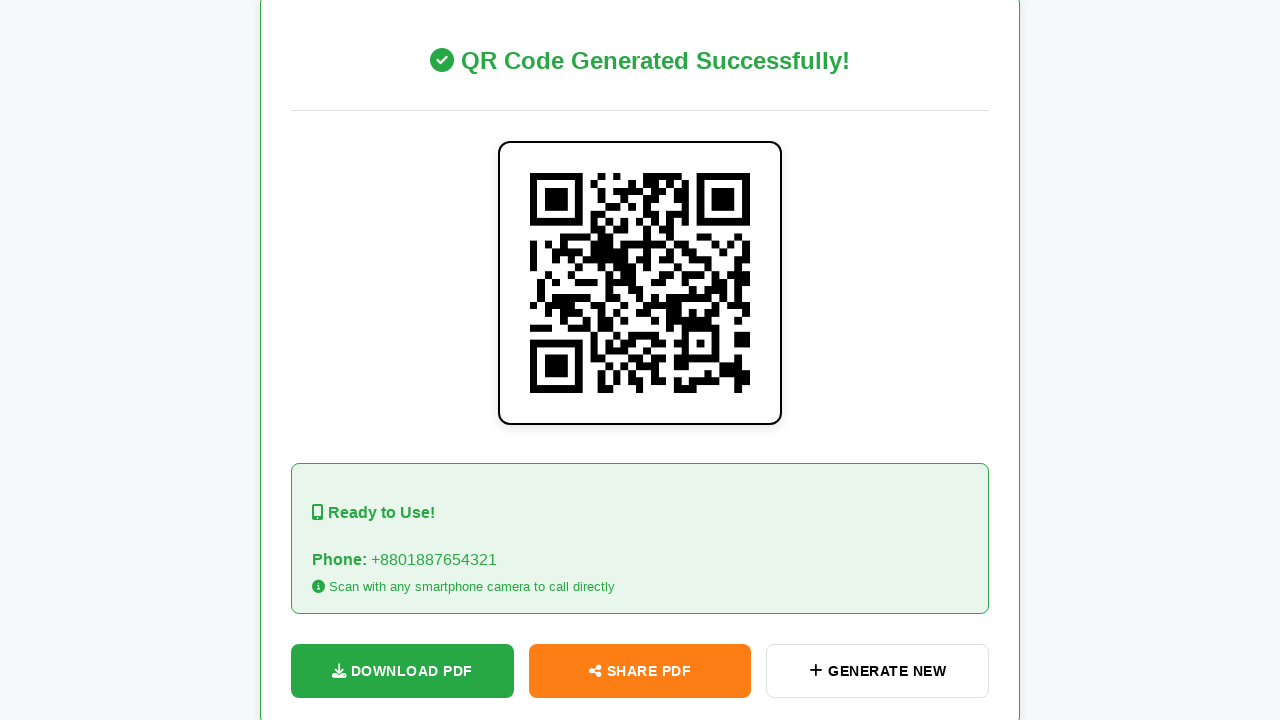